Tests basic browser navigation functionality including back, forward, refresh, and navigating to a different URL

Starting URL: https://www.seleniumeasy.com/

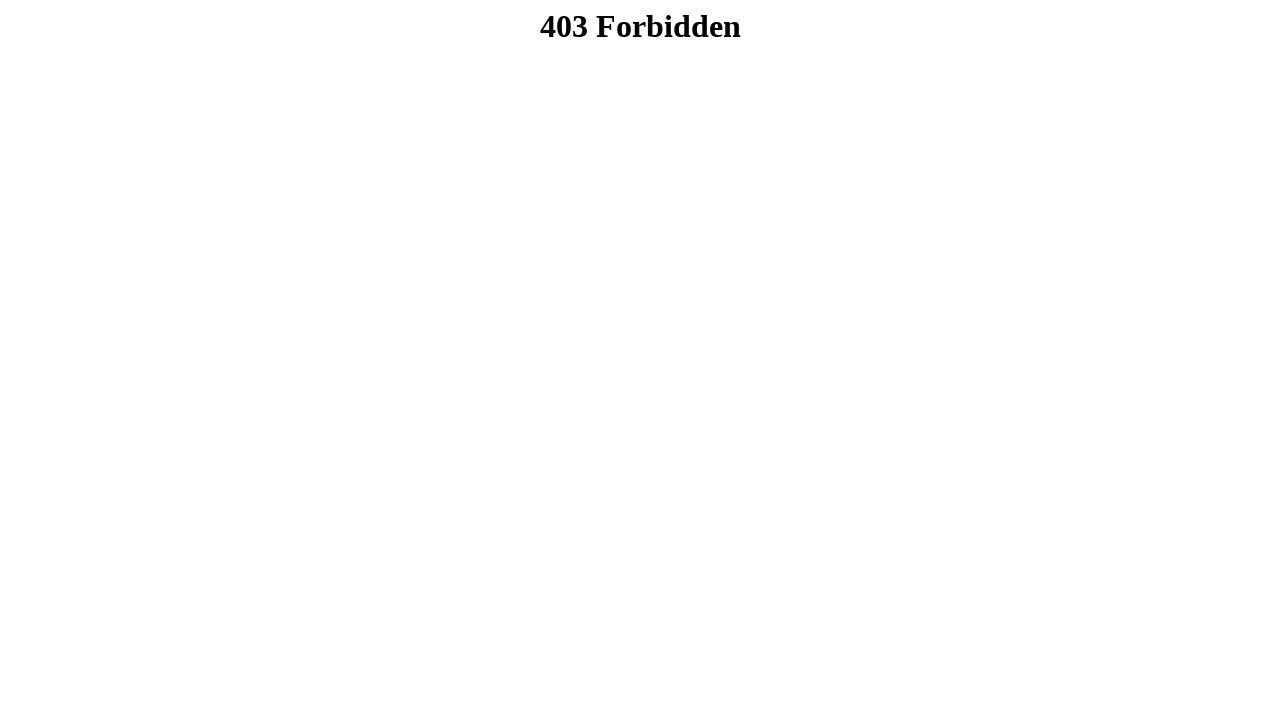

Navigated back to previous page in history
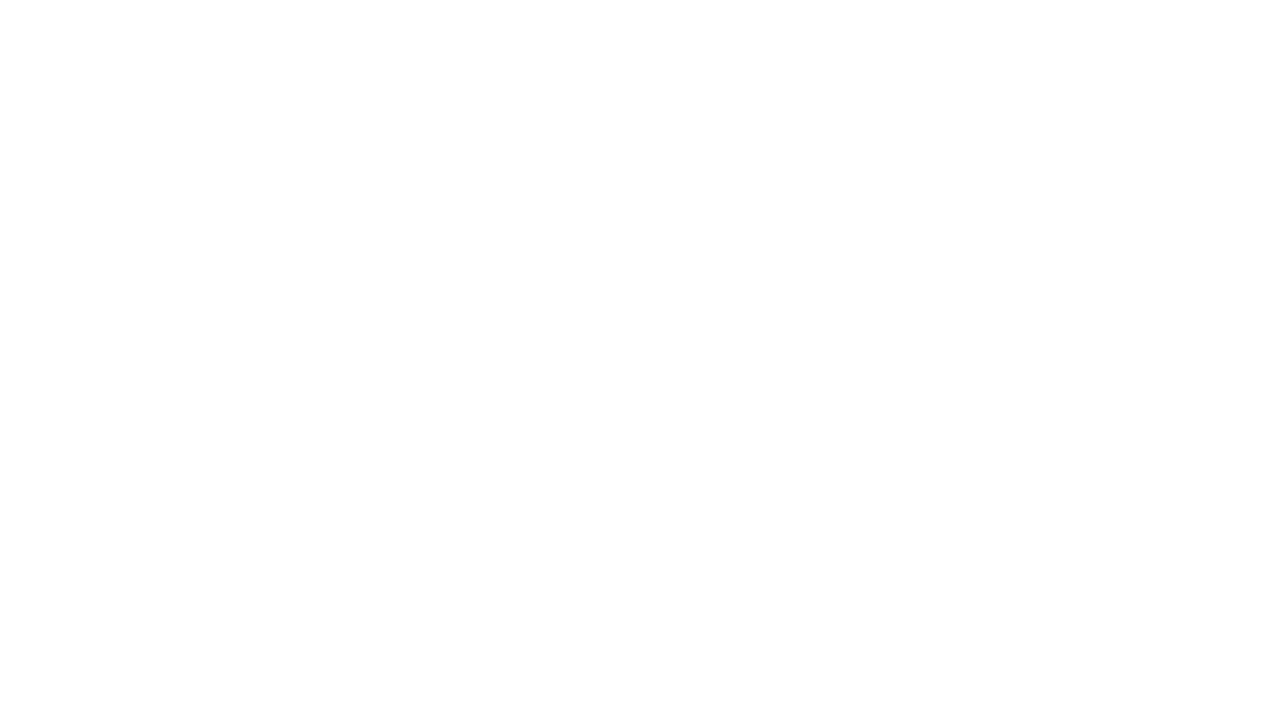

Navigated forward to next page in history
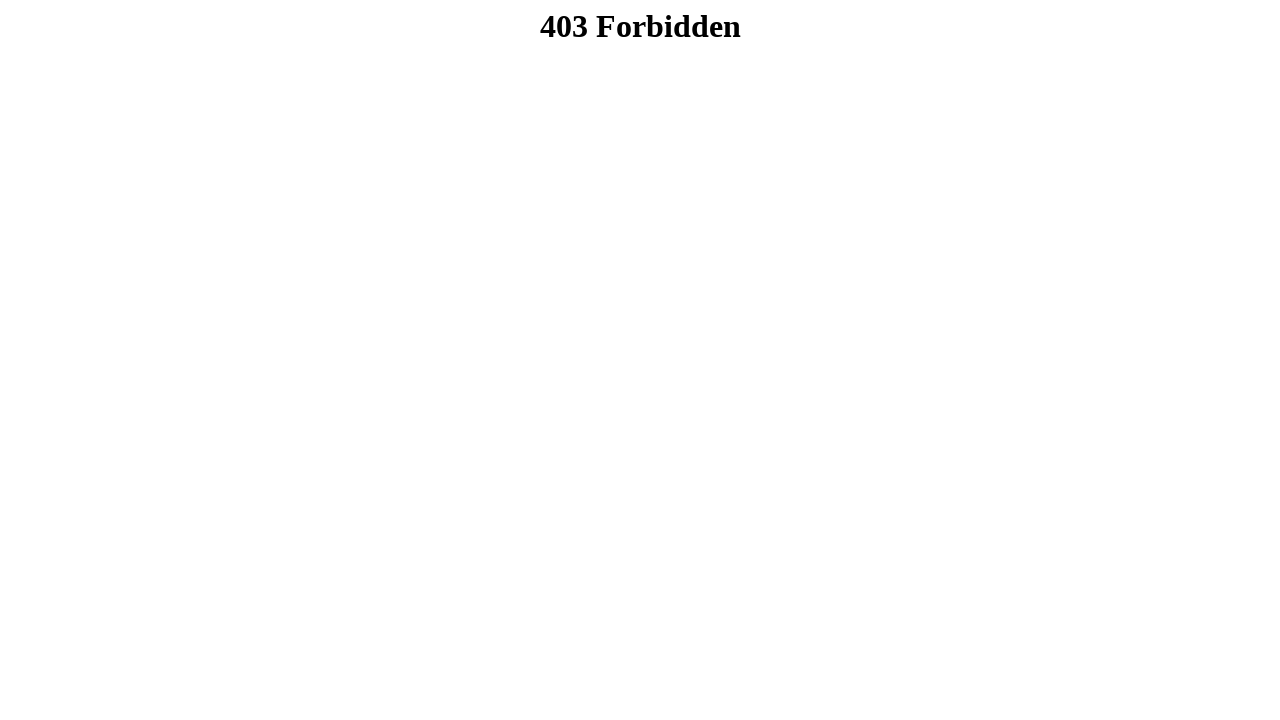

Refreshed the current page
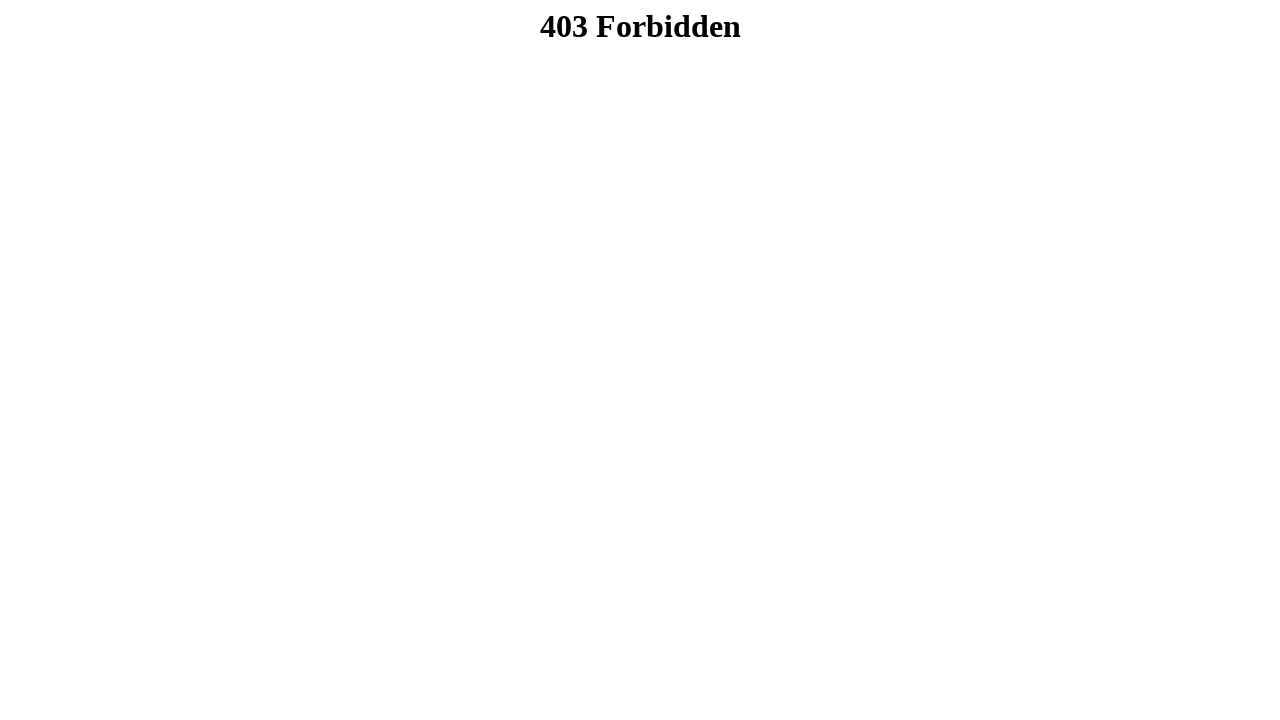

Navigated to https://www.w3schools.com/
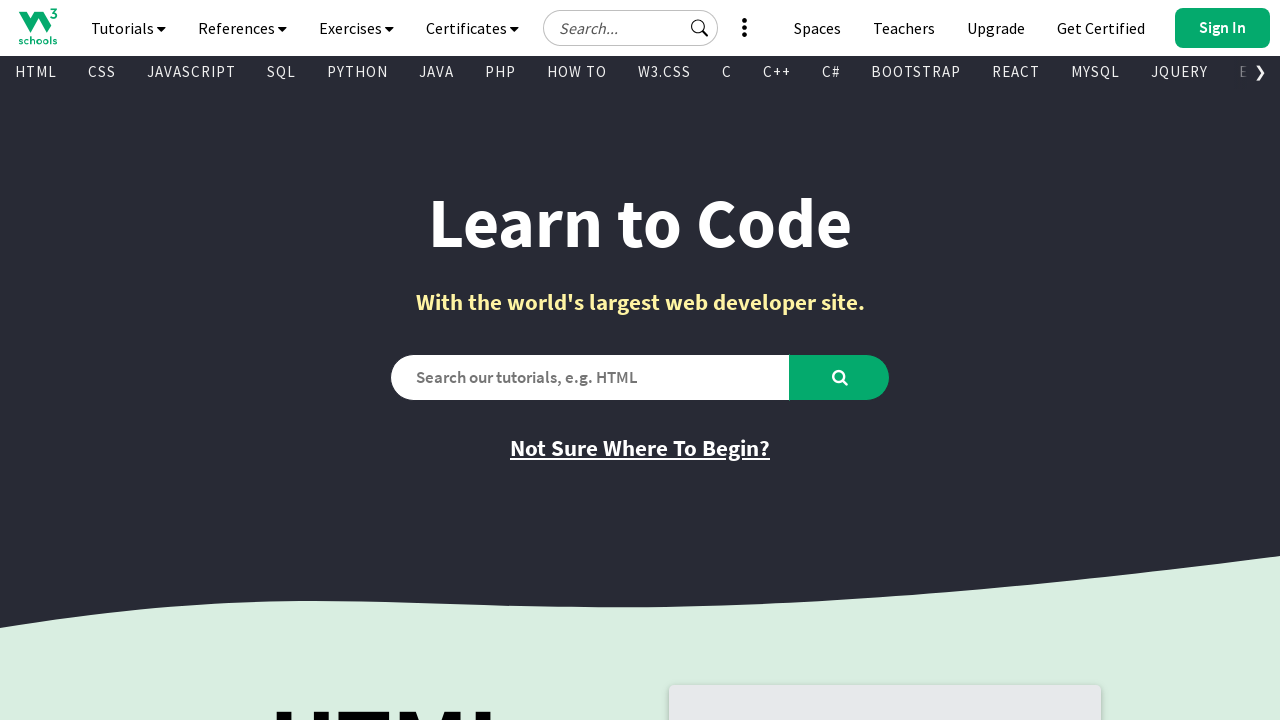

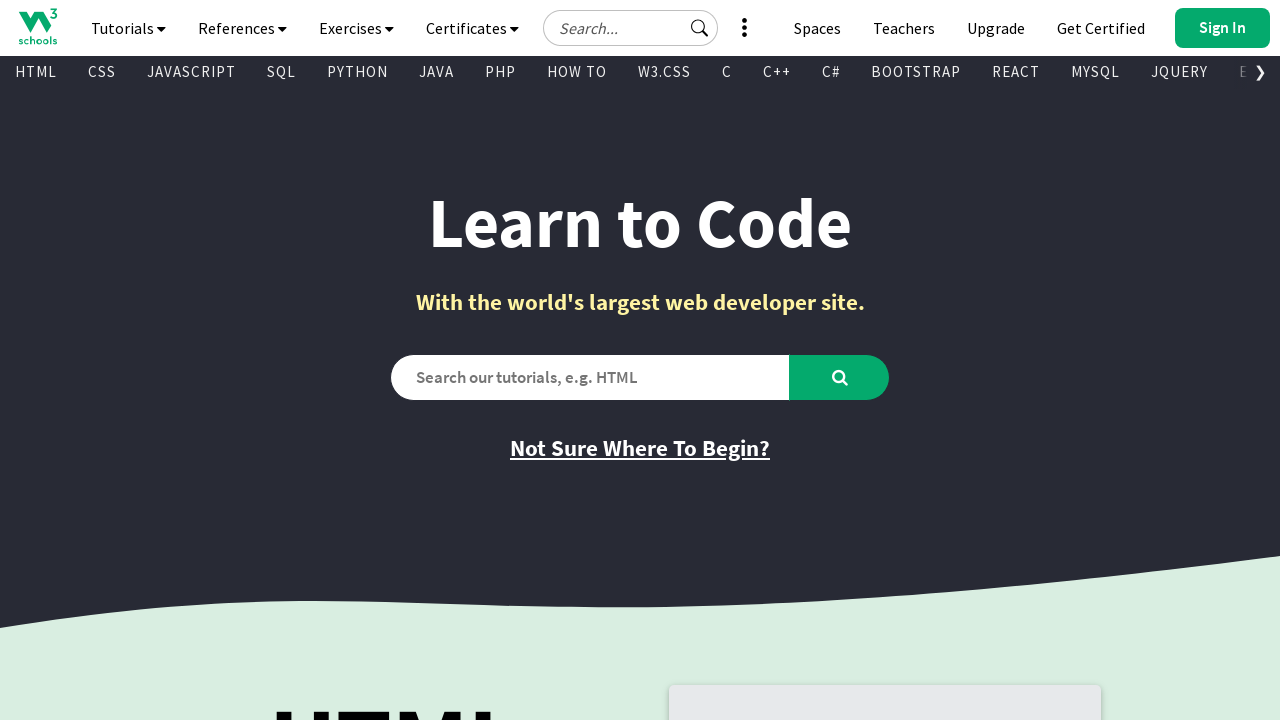